Tests footer links by counting links in different sections and opening all links in the first footer column in new tabs, then switching between tabs to verify they load correctly

Starting URL: http://qaclickacademy.com/practice.php

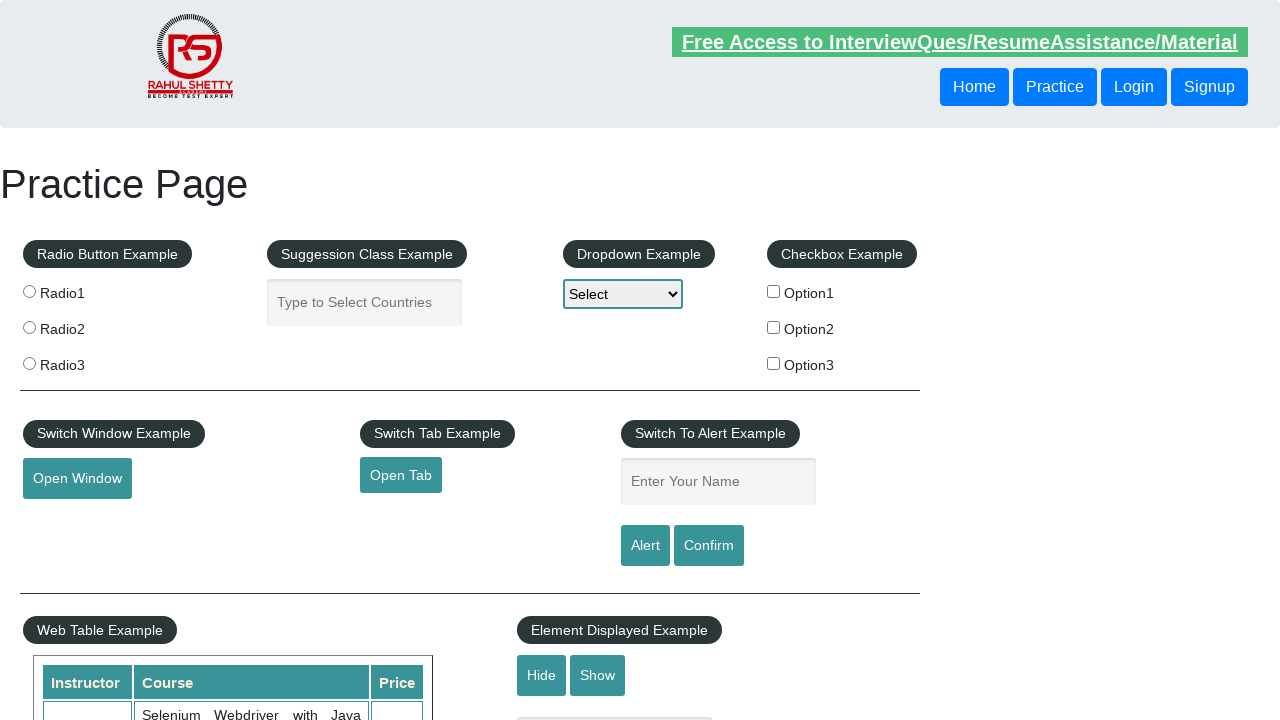

Counted total links on page: 27
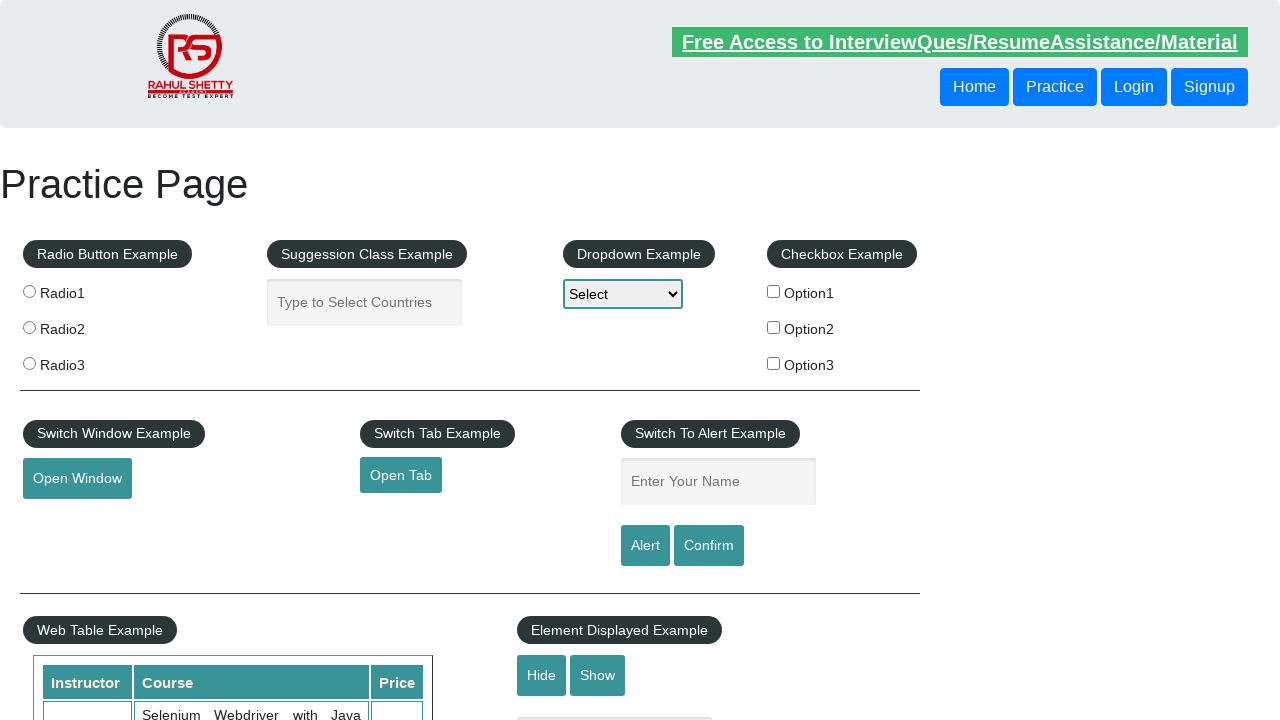

Located footer section with id 'gf-BIG'
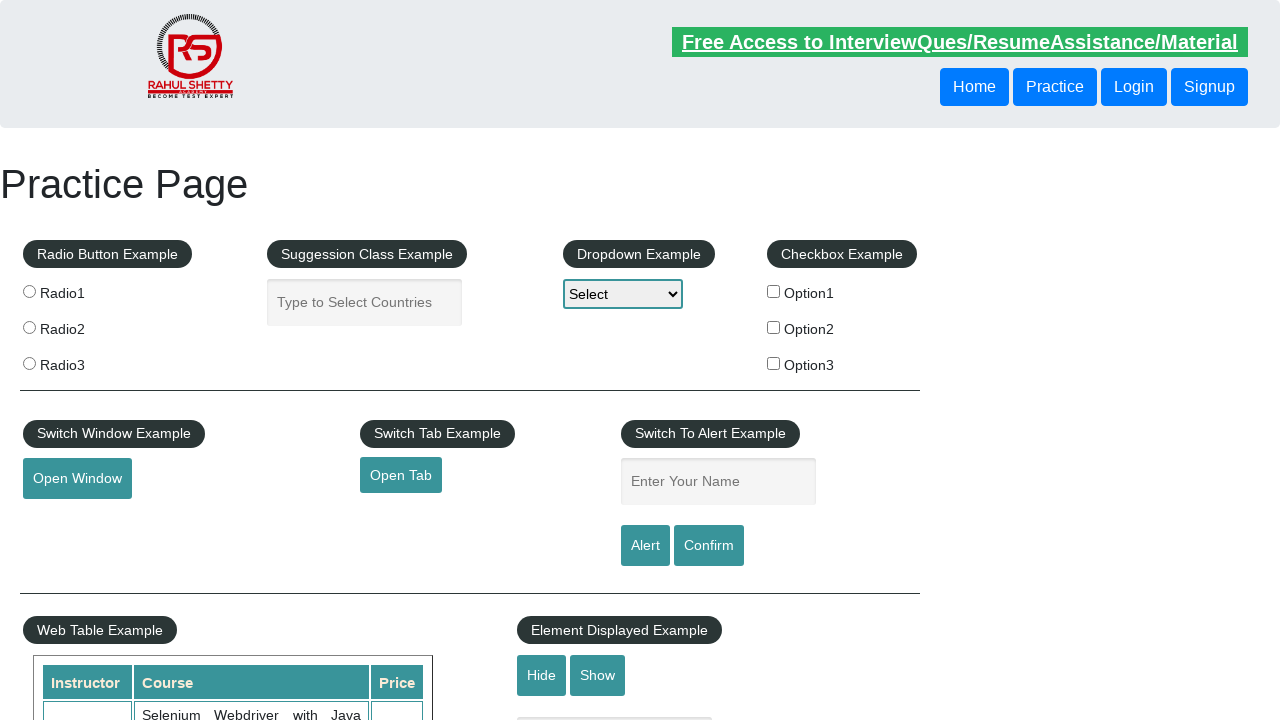

Counted links in footer section: 20
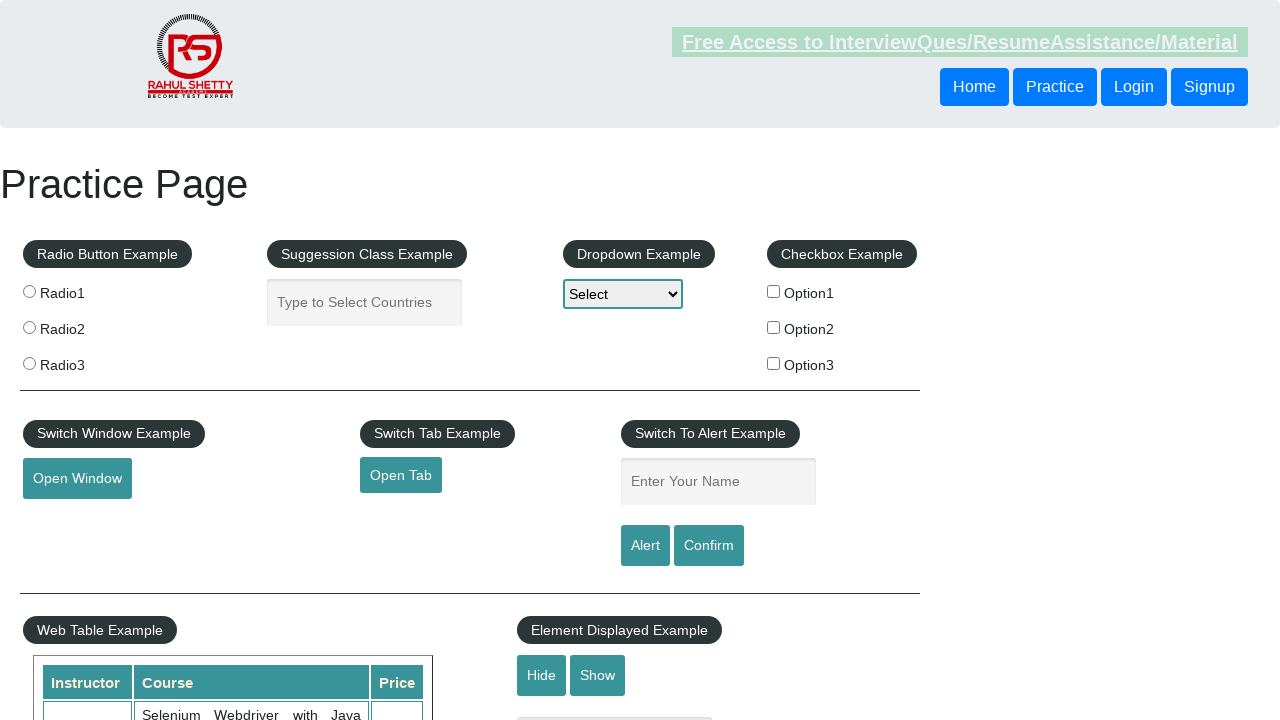

Located first column of footer
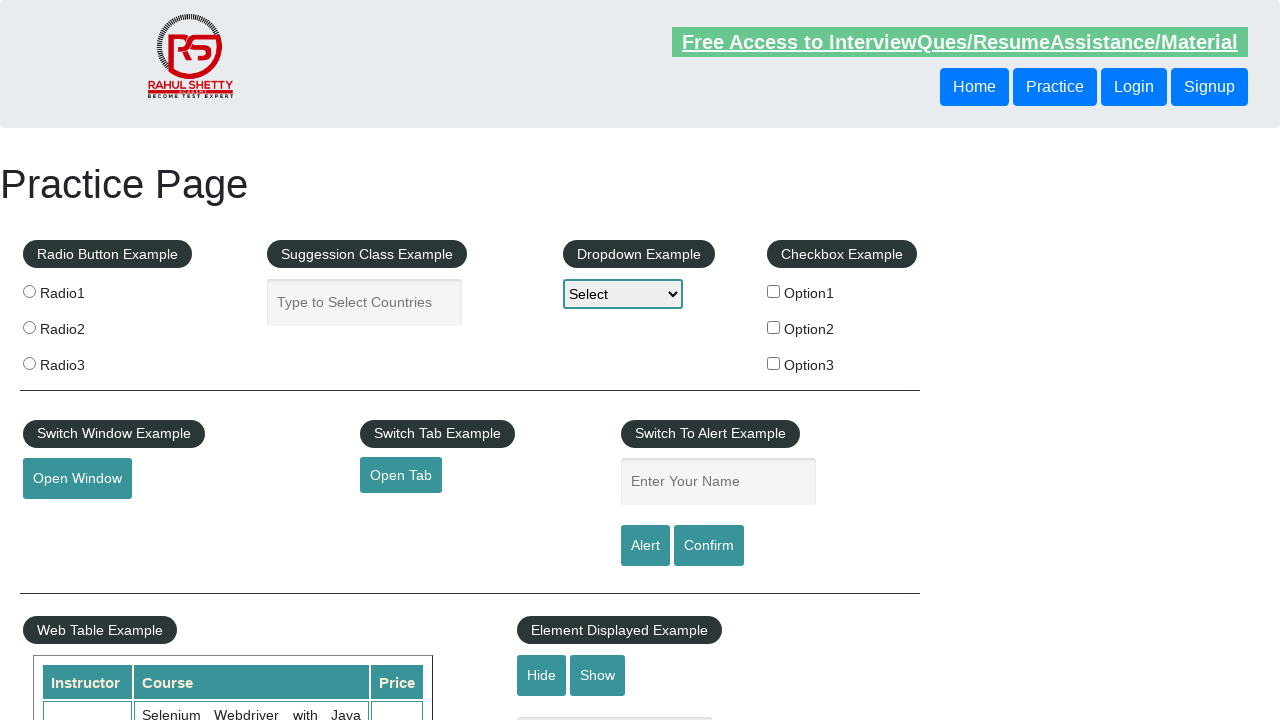

Counted links in first footer column: 0
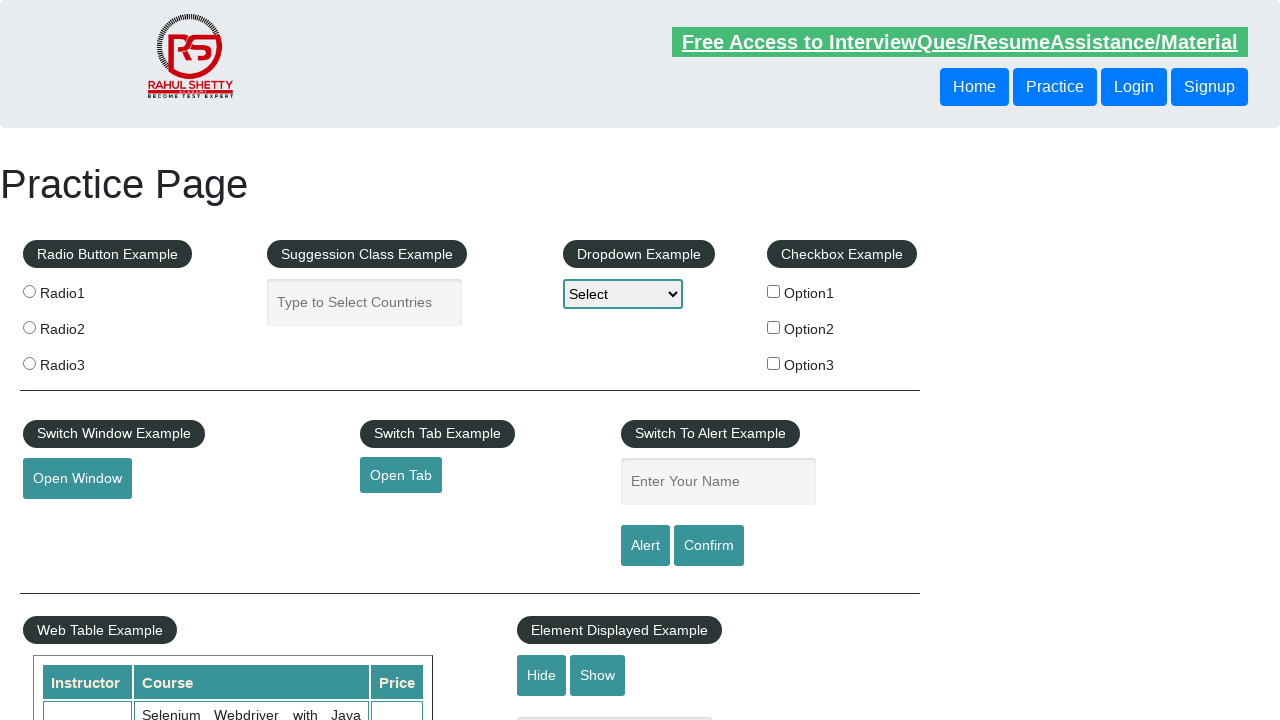

Retrieved all open tabs/pages: 1 tabs total
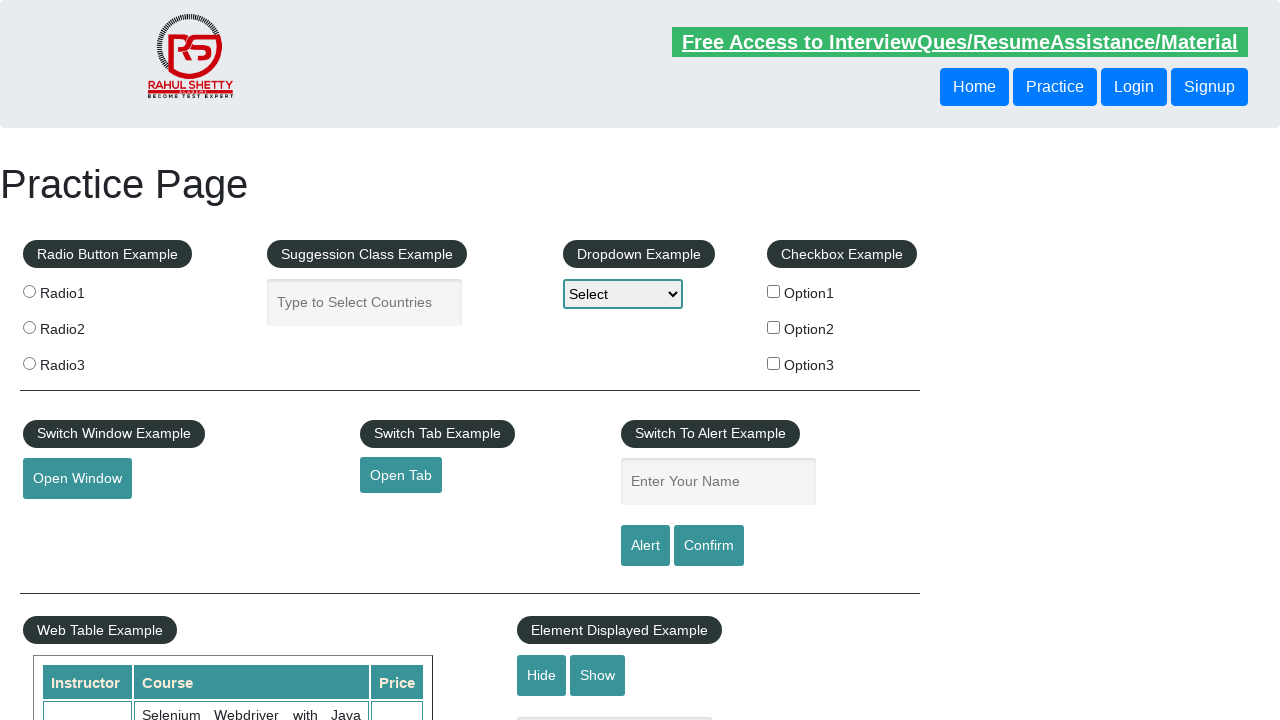

Switched to tab with title: 'Practice Page'
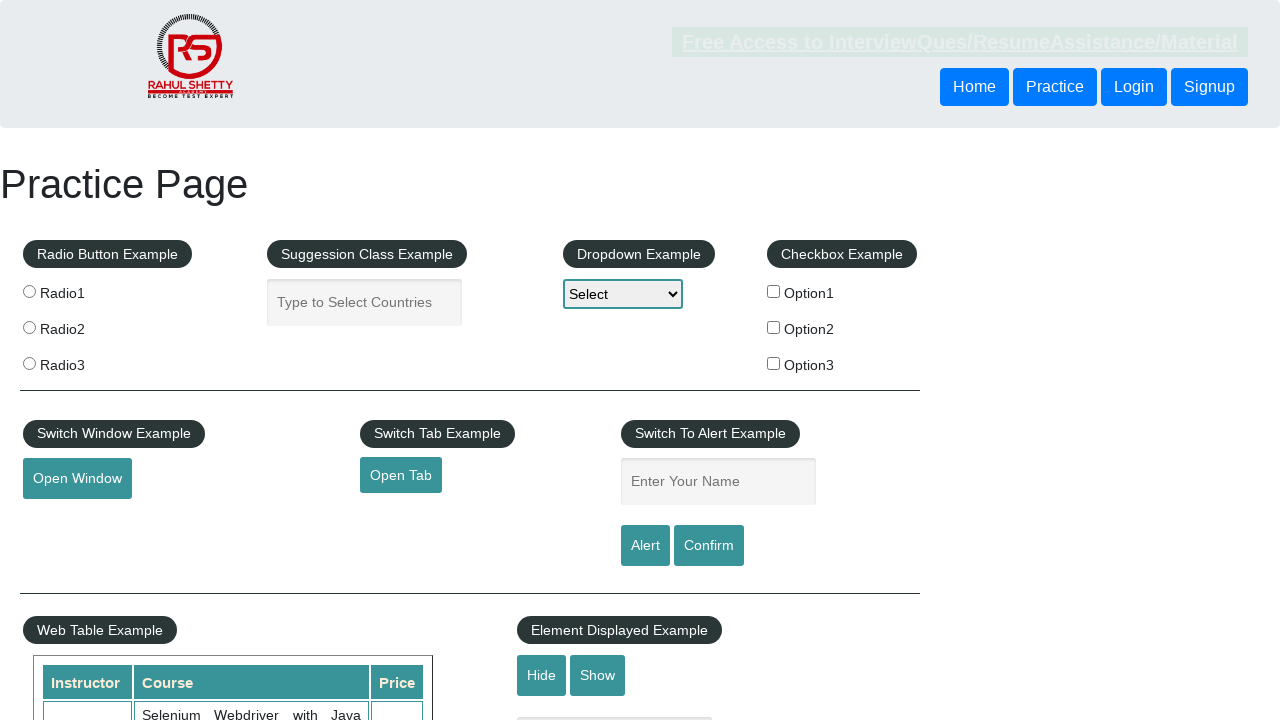

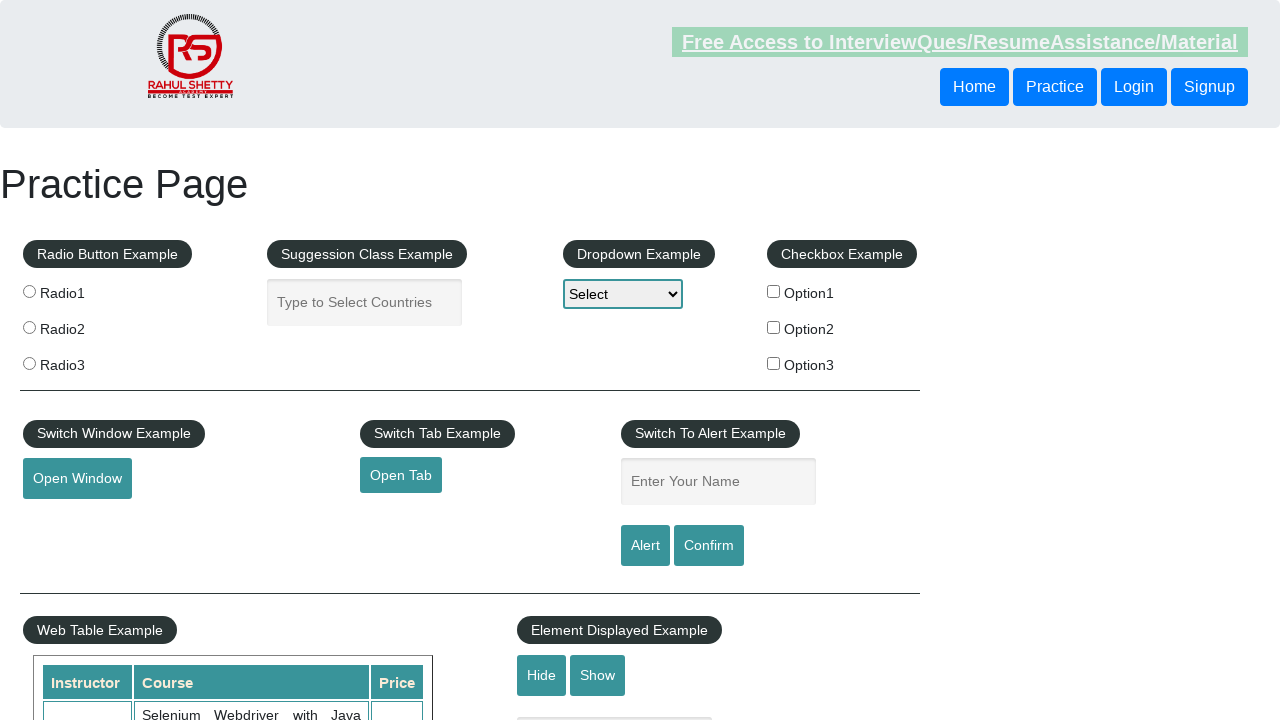